Navigates to a large page and locates a specific element by ID, then applies a visual highlight style to it using JavaScript execution

Starting URL: http://the-internet.herokuapp.com/large

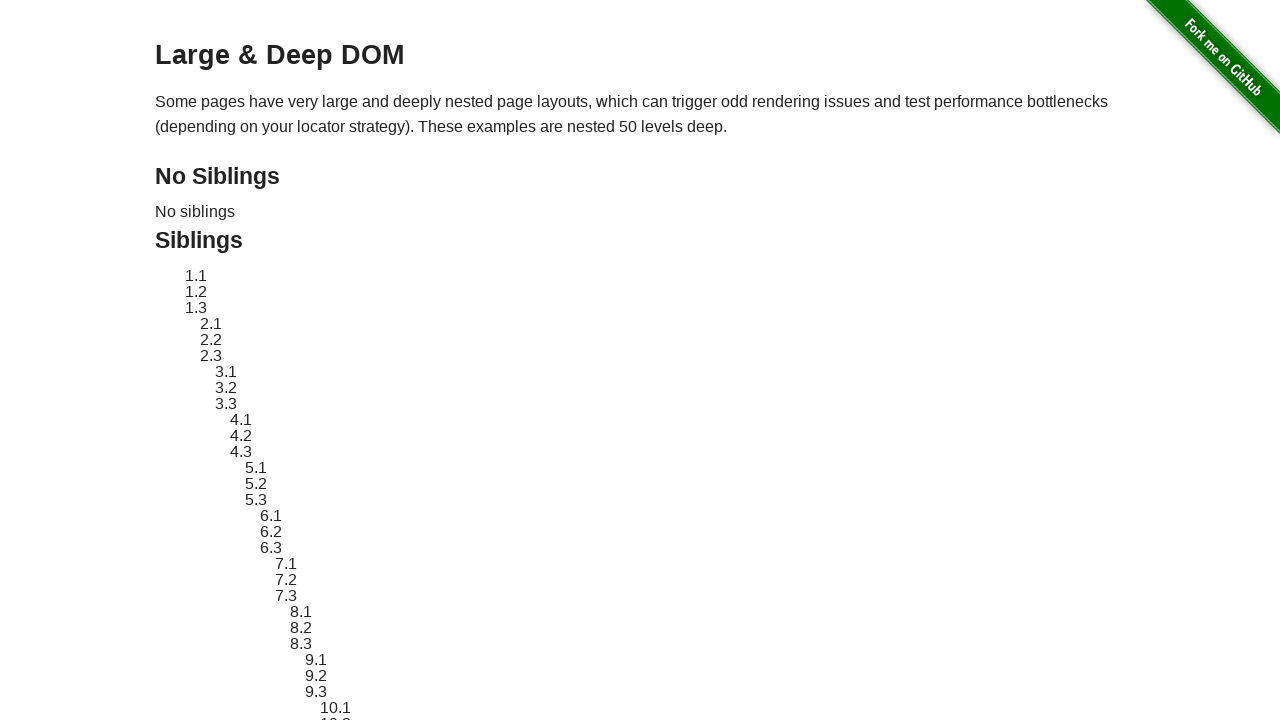

Navigated to the large page
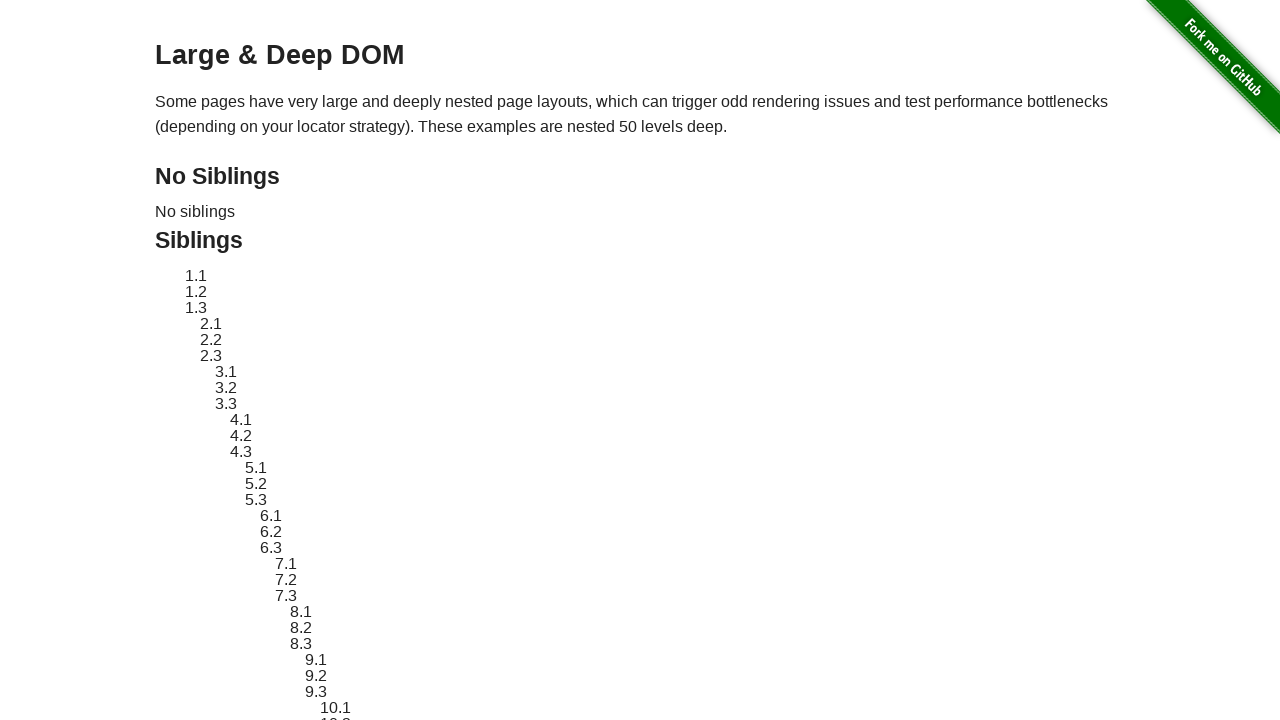

Target element #sibling-2.3 is present
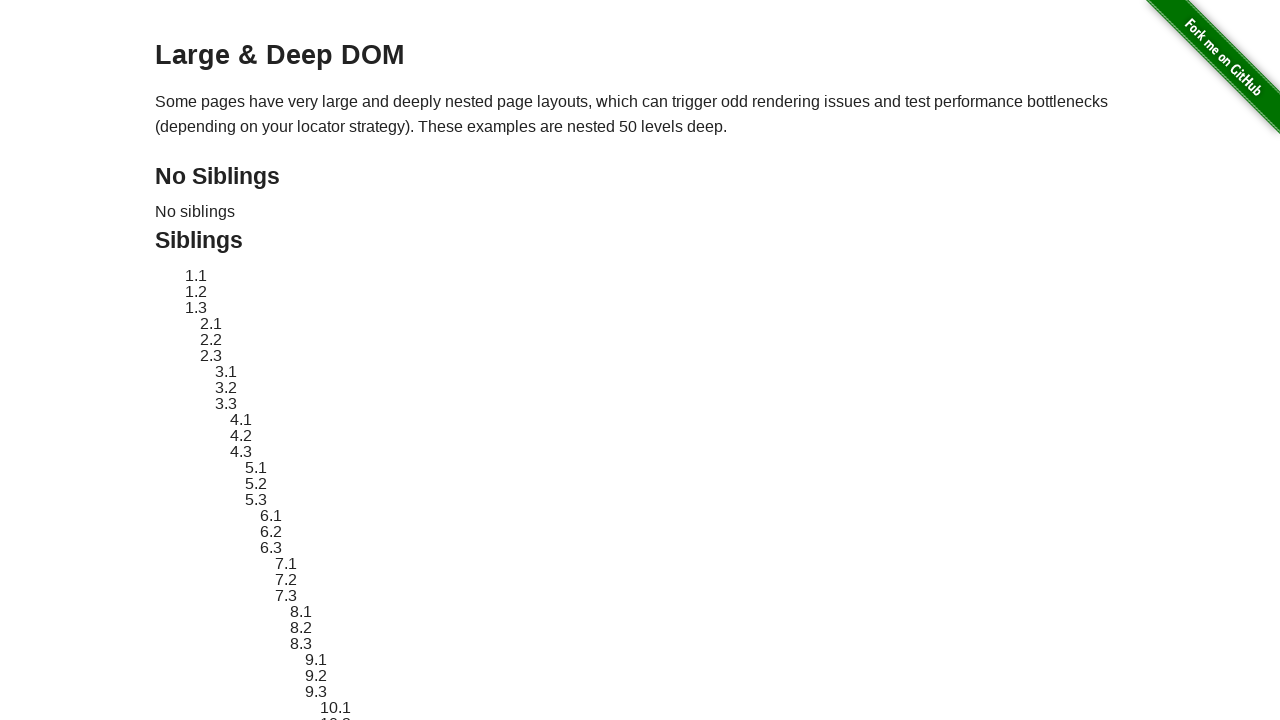

Located the target element
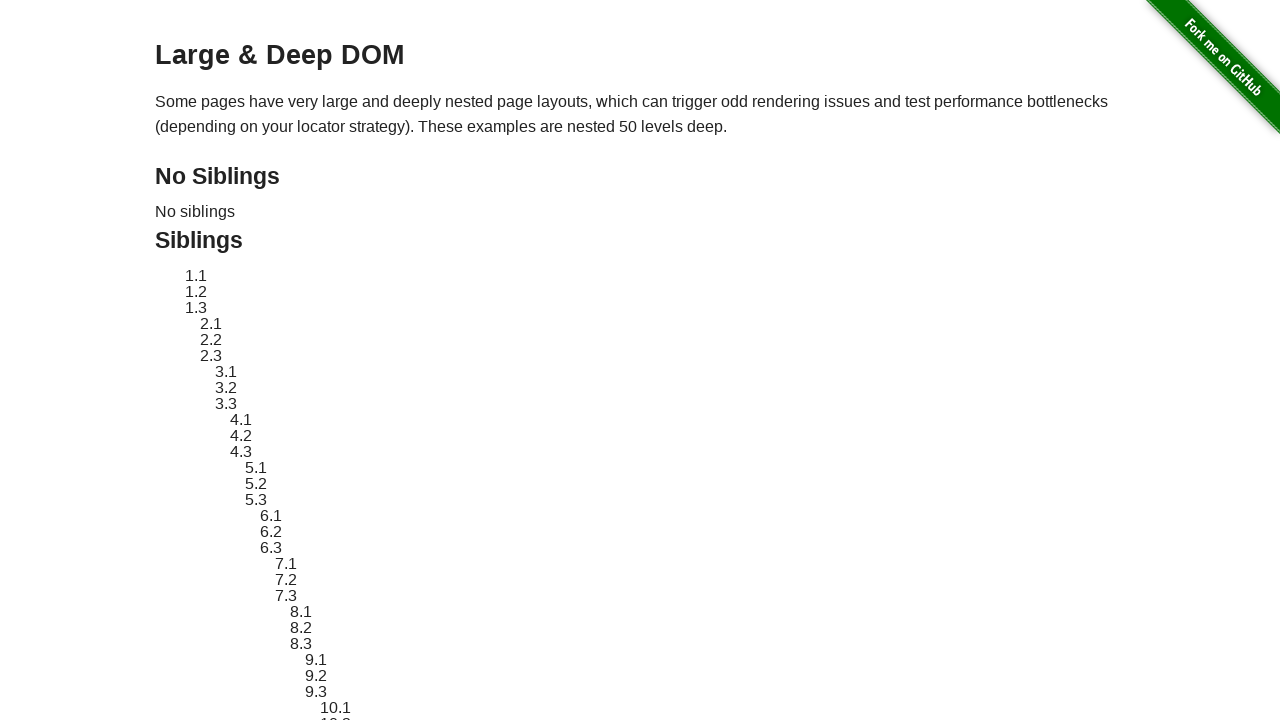

Applied red dashed border highlight style to the element
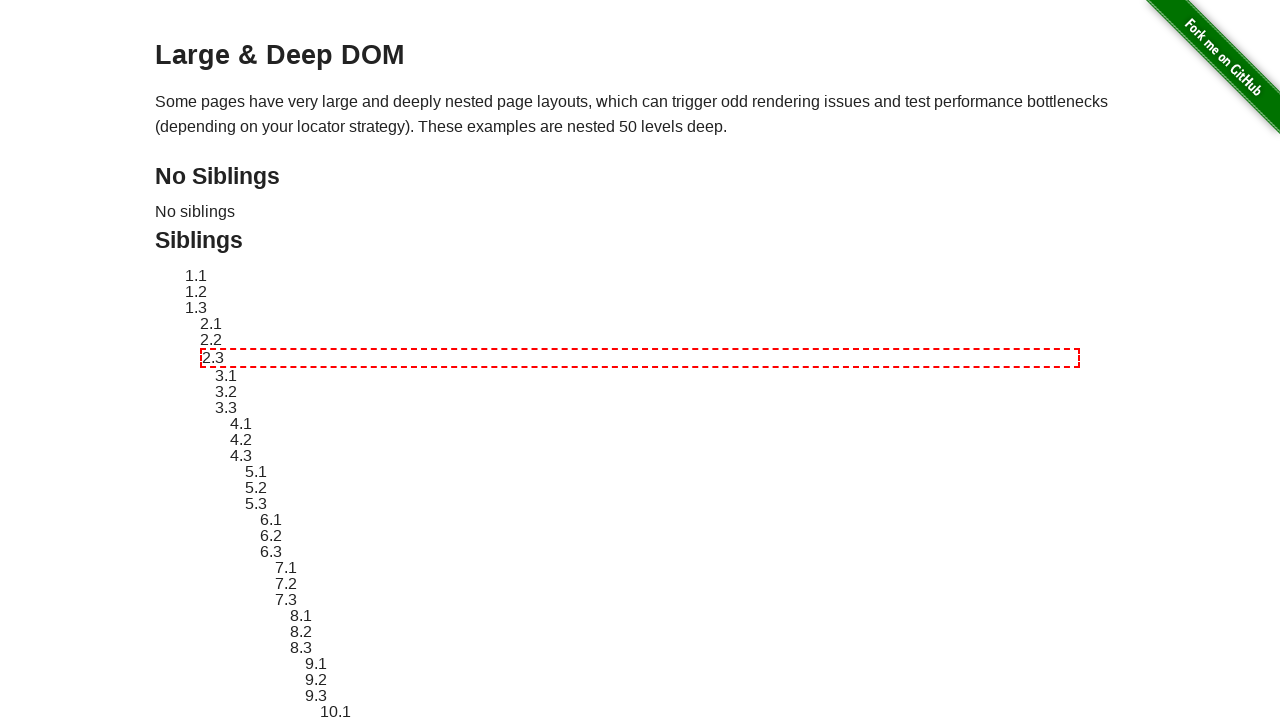

Waited 1 second to observe the highlight effect
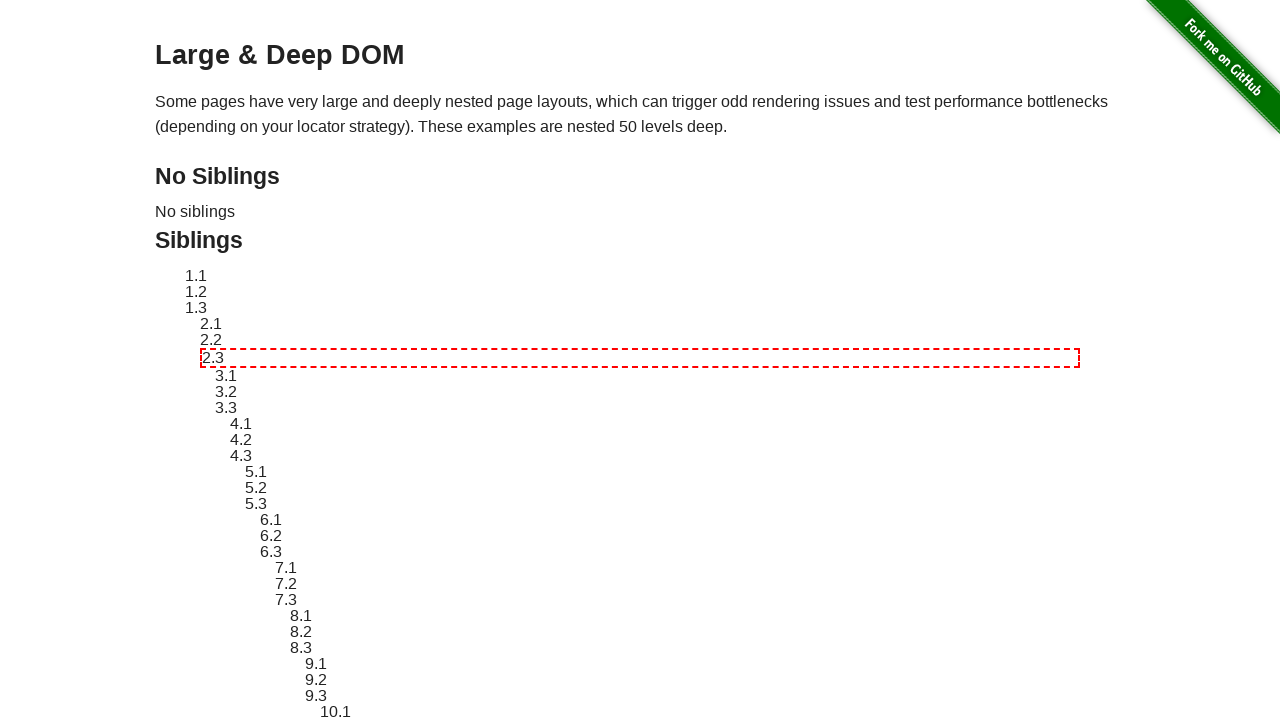

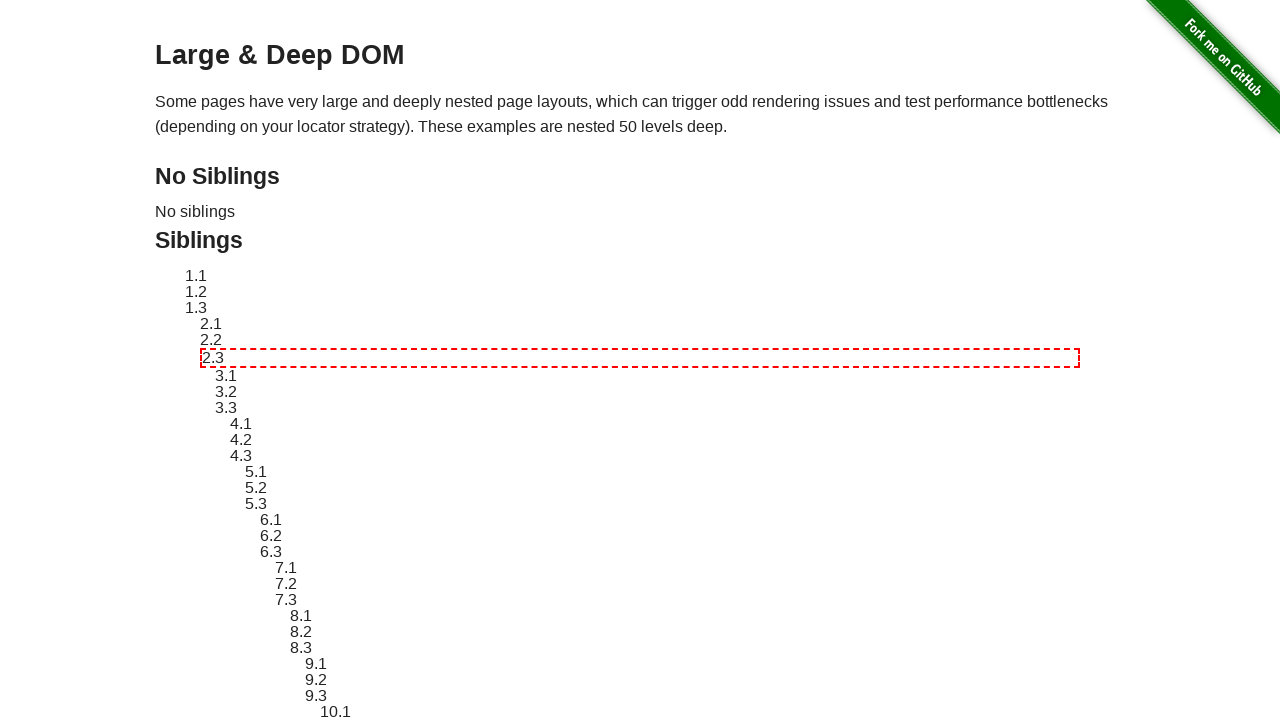